Tests the SpiceJet flight booking page by opening the traveller selection panel and incrementing the adult passenger count to 5

Starting URL: https://spicejet.com

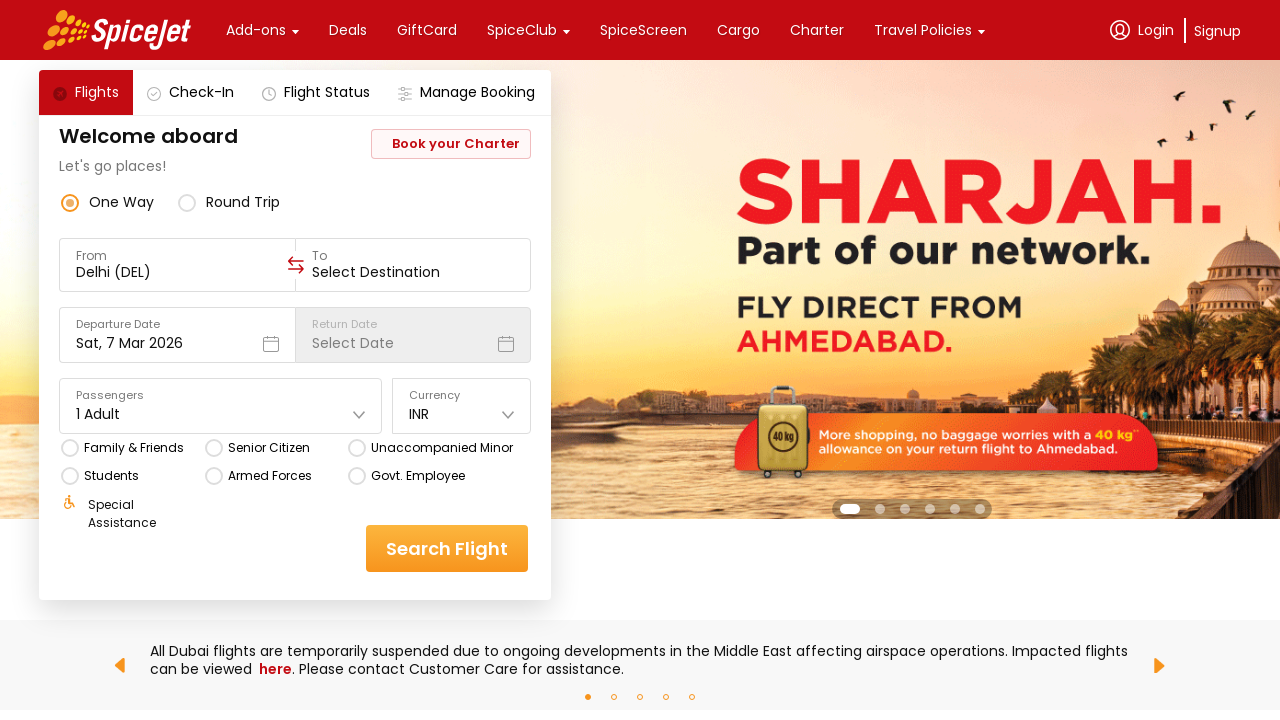

Clicked on travellers selection panel at (221, 406) on div[data-testid='home-page-travellers']
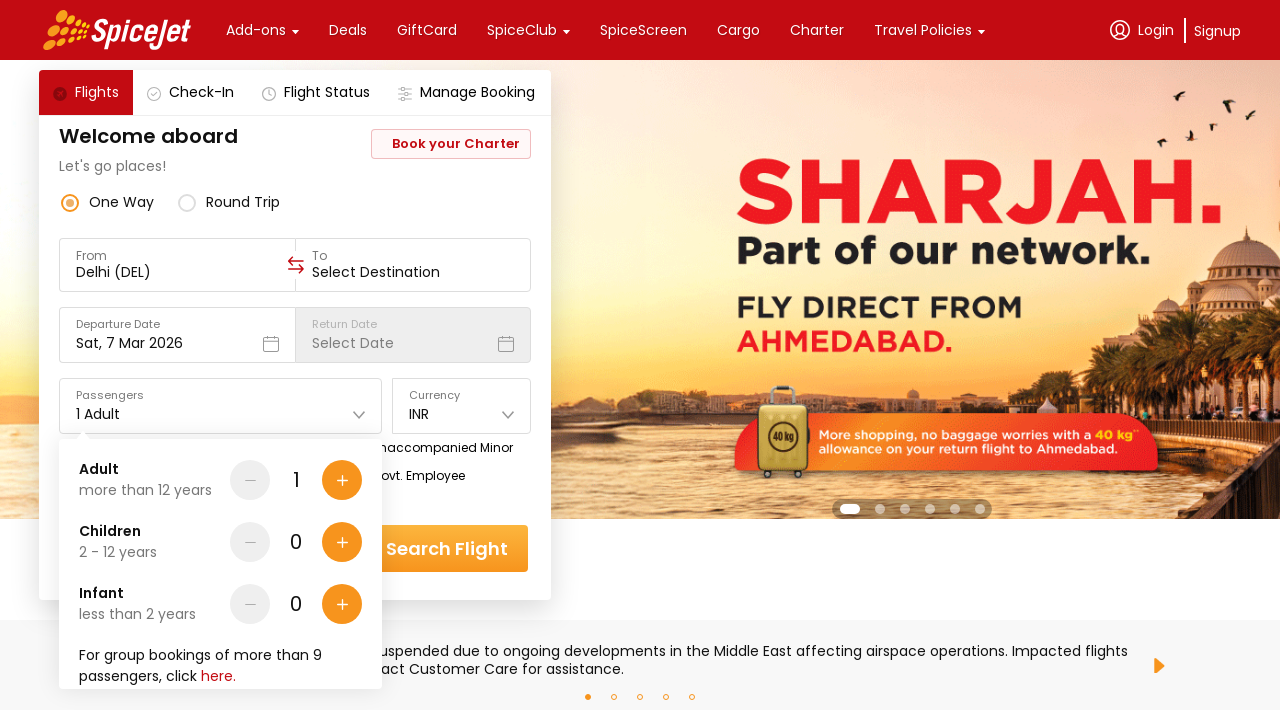

Traveller selection panel opened and adult increment button loaded
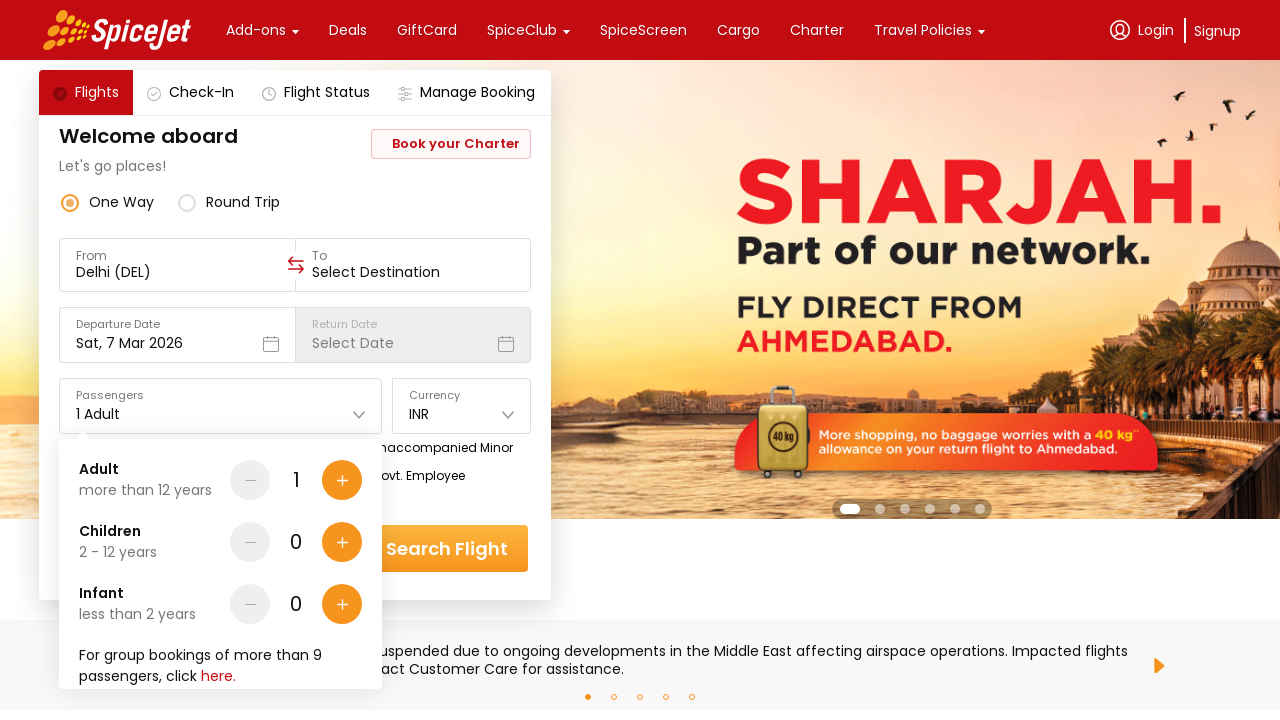

Incremented adult passenger count (iteration 1 of 4) at (342, 480) on div[data-testid='Adult-testID-plus-one-cta']
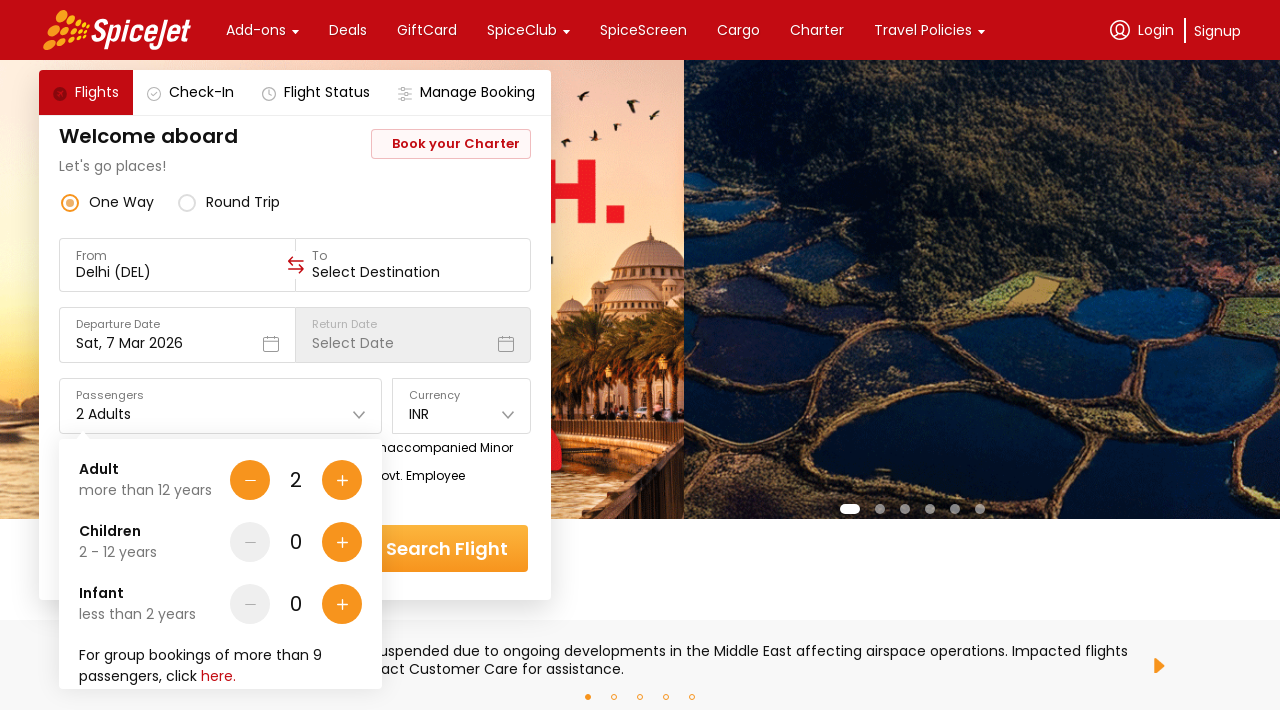

Incremented adult passenger count (iteration 2 of 4) at (342, 480) on div[data-testid='Adult-testID-plus-one-cta']
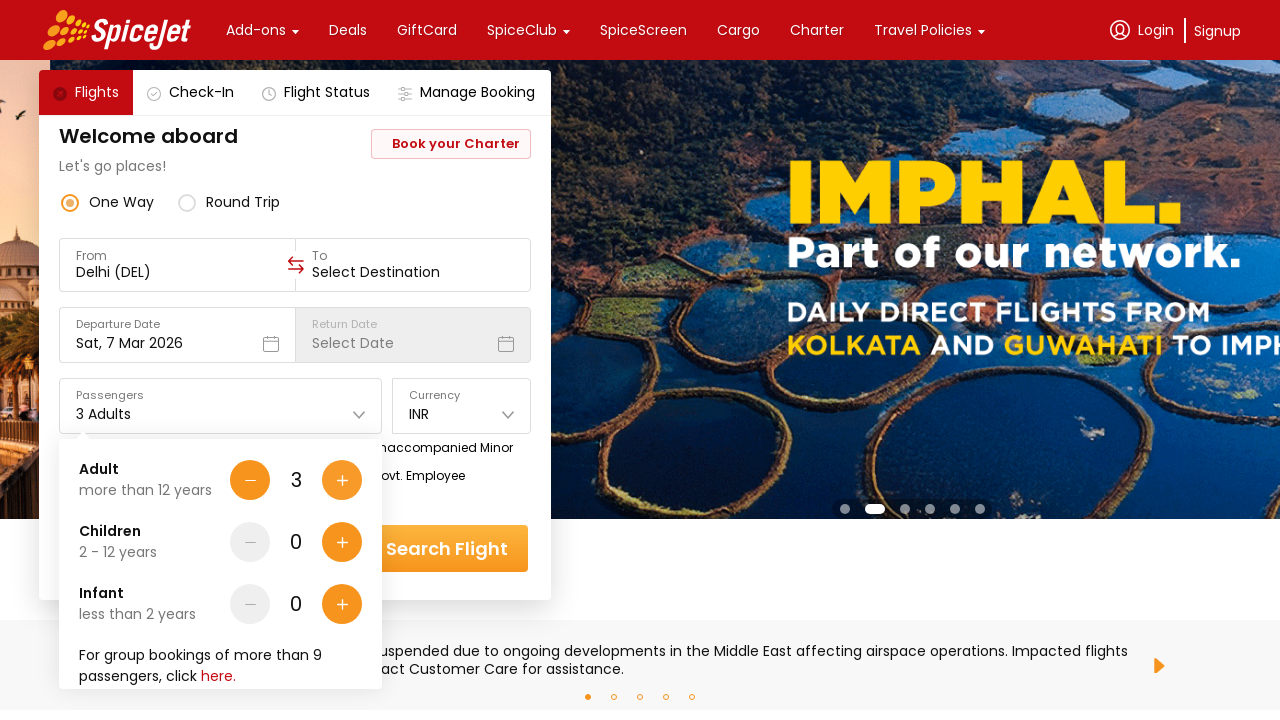

Incremented adult passenger count (iteration 3 of 4) at (342, 480) on div[data-testid='Adult-testID-plus-one-cta']
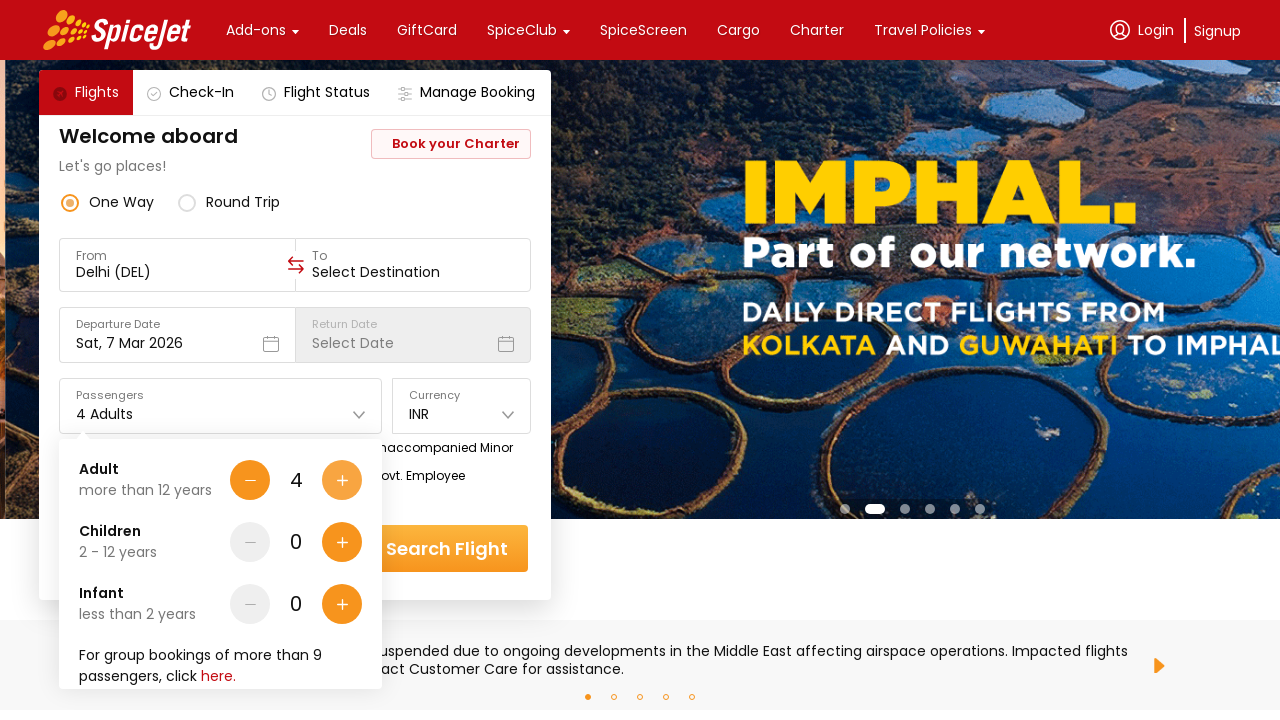

Incremented adult passenger count (iteration 4 of 4) at (342, 480) on div[data-testid='Adult-testID-plus-one-cta']
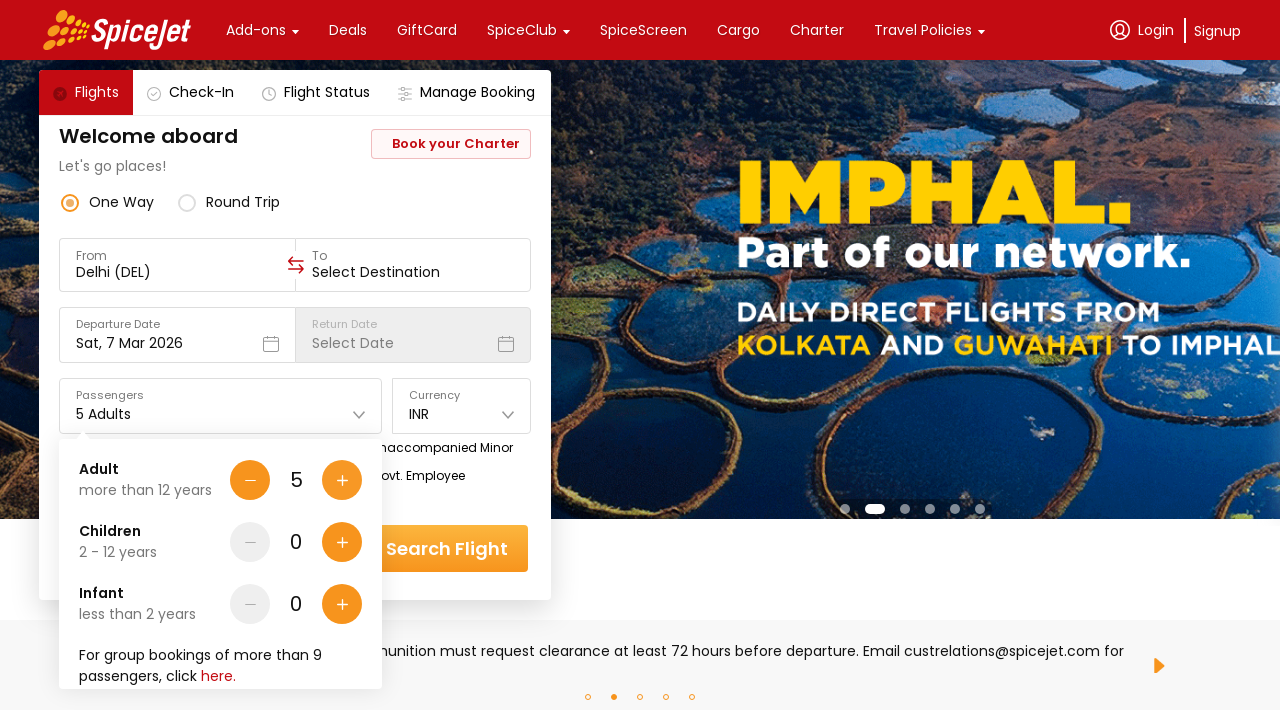

Clicked done button to confirm traveller selection with 5 adults at (317, 648) on div[data-testid='home-page-travellers-done-cta']
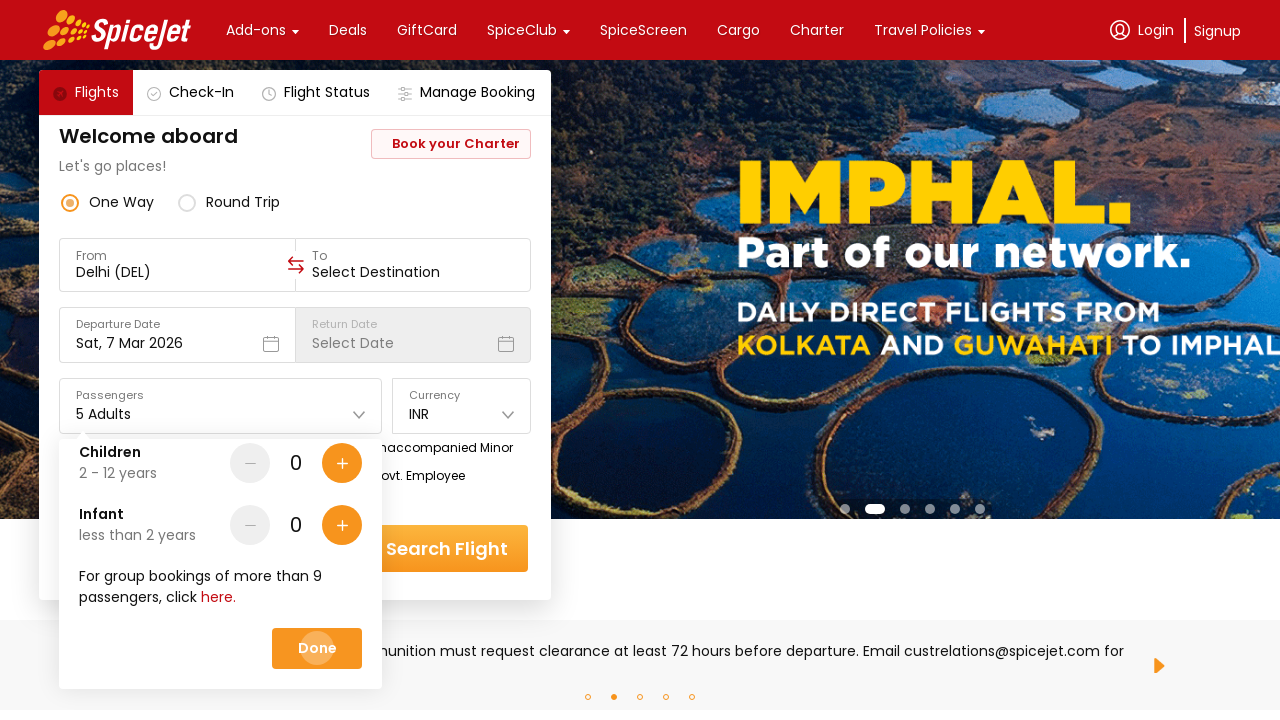

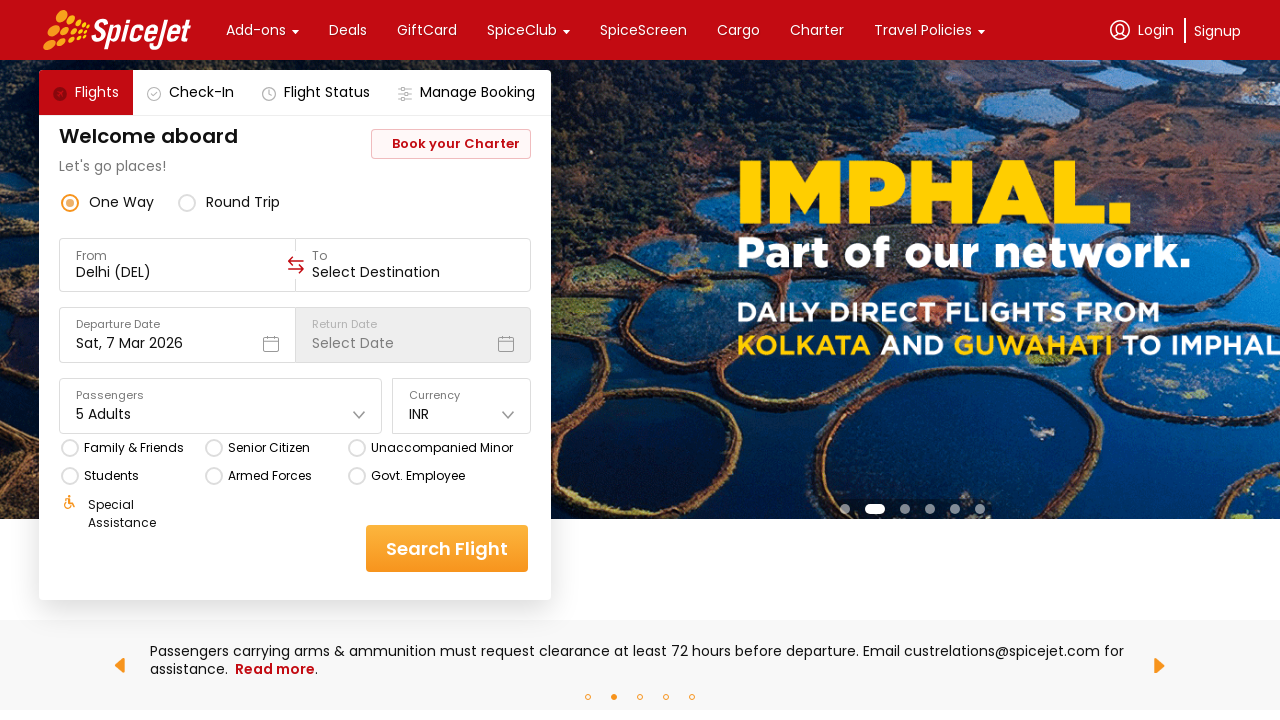